Tests the HRSA shortage area search tool by filling in an address form with street address, city, and state, then submitting the search and waiting for results to load.

Starting URL: https://data.hrsa.gov/tools/shortage-area/by-address

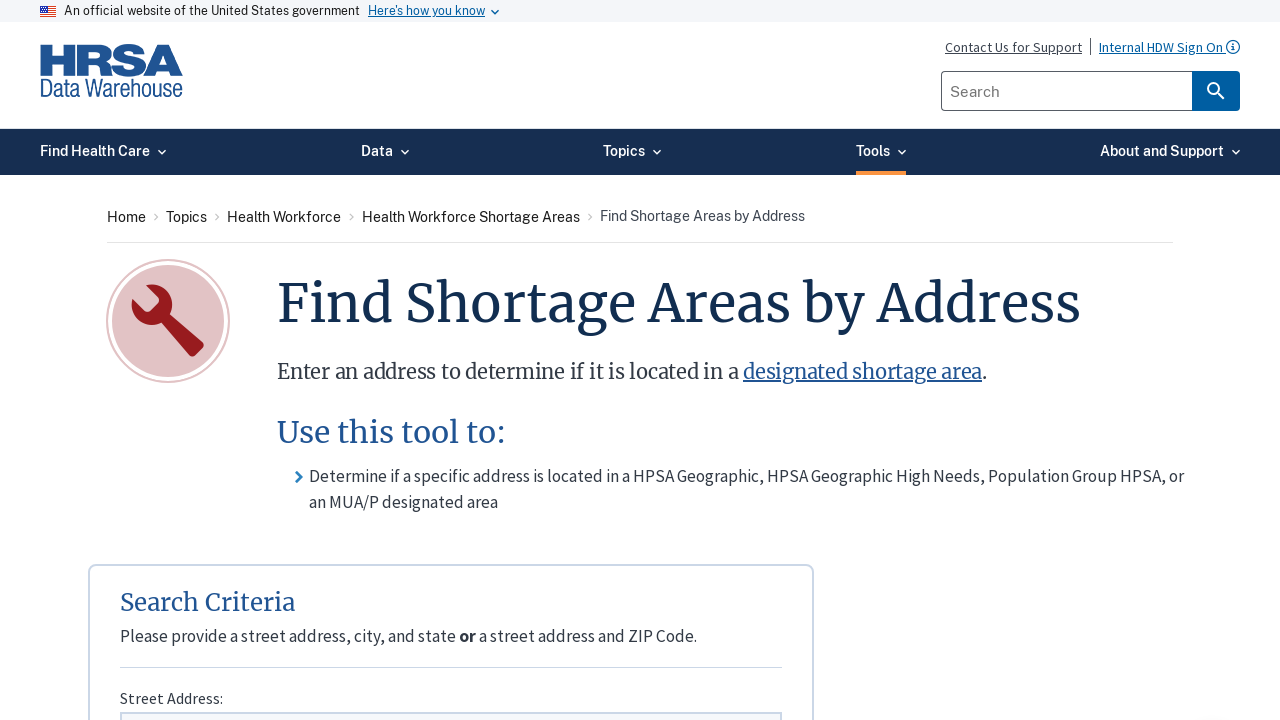

Filled street address field with '2197 W DIMOND BLVD' on #inputAddress
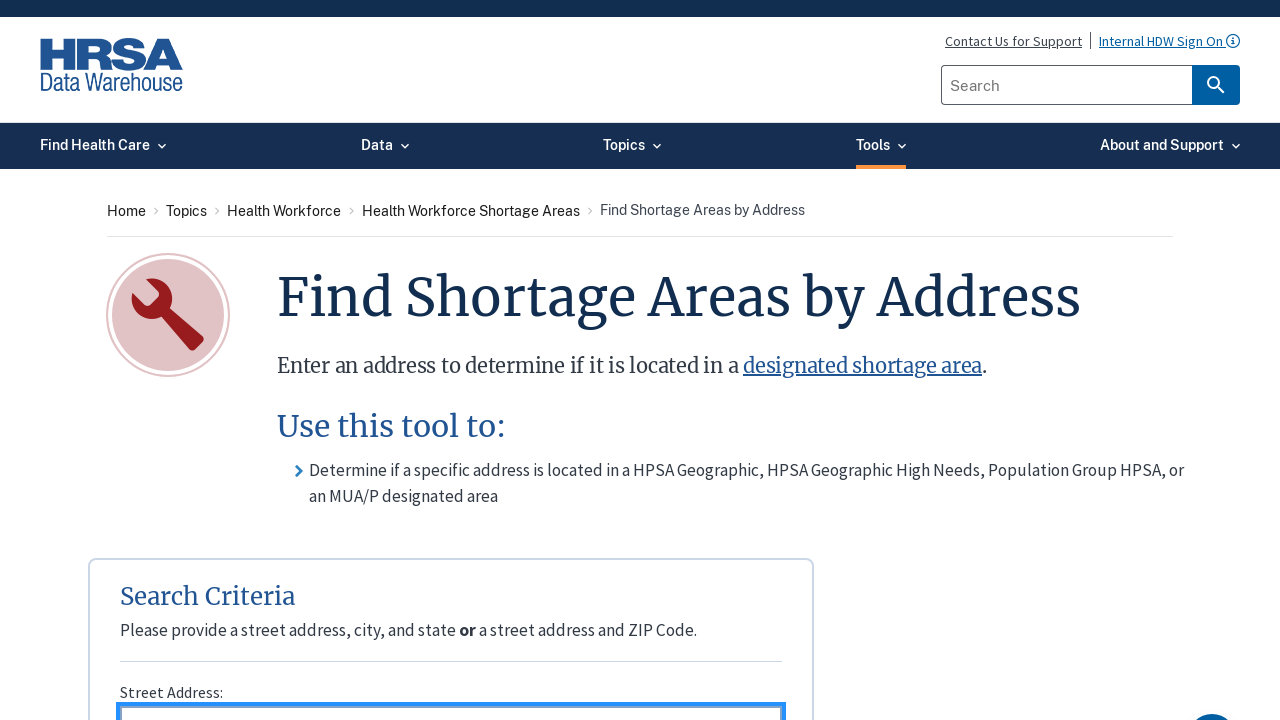

Filled city field with 'ANCHORAGE' on #inputCity
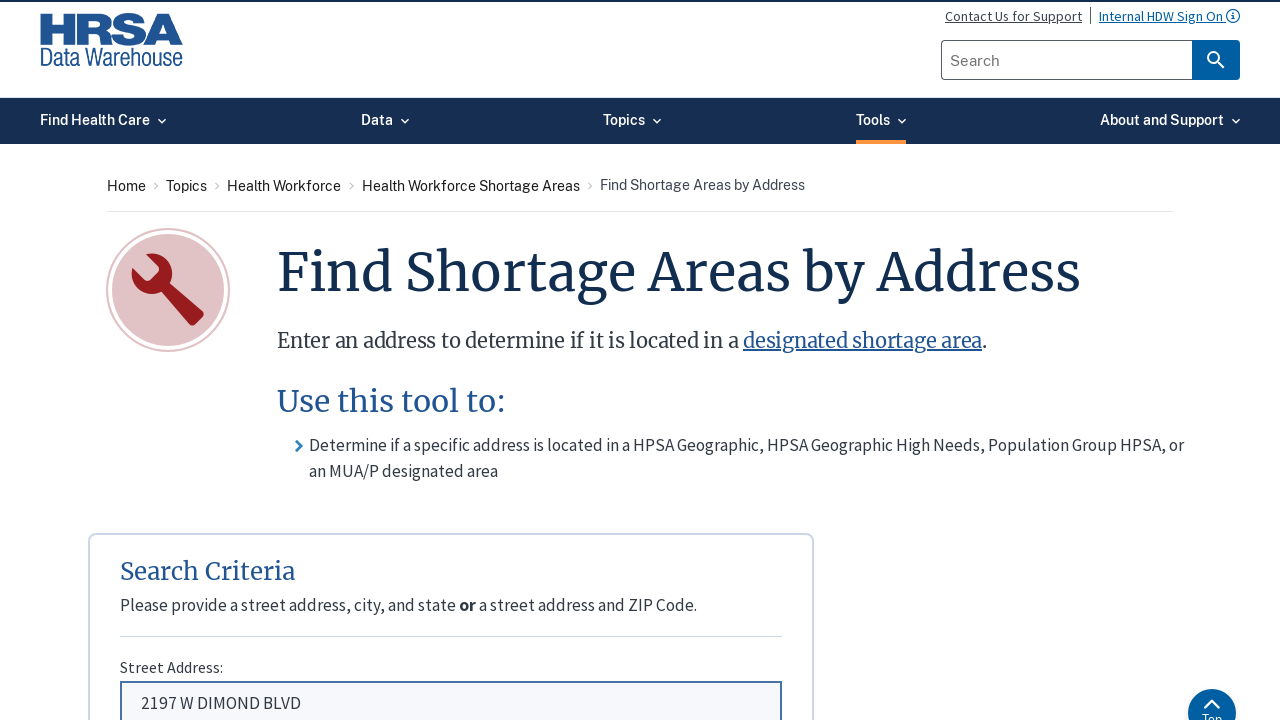

Selected 'Alaska' from state dropdown on #ddlState
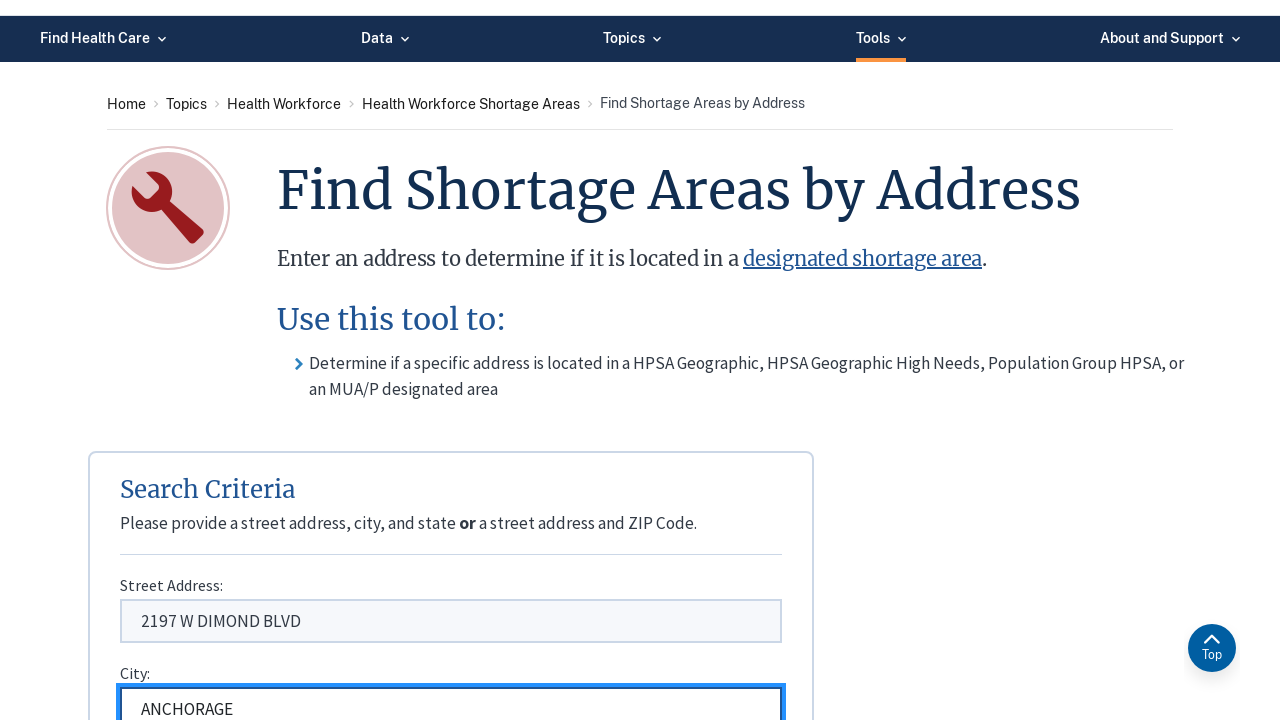

Clicked search button to submit address search at (403, 361) on #btnDrill
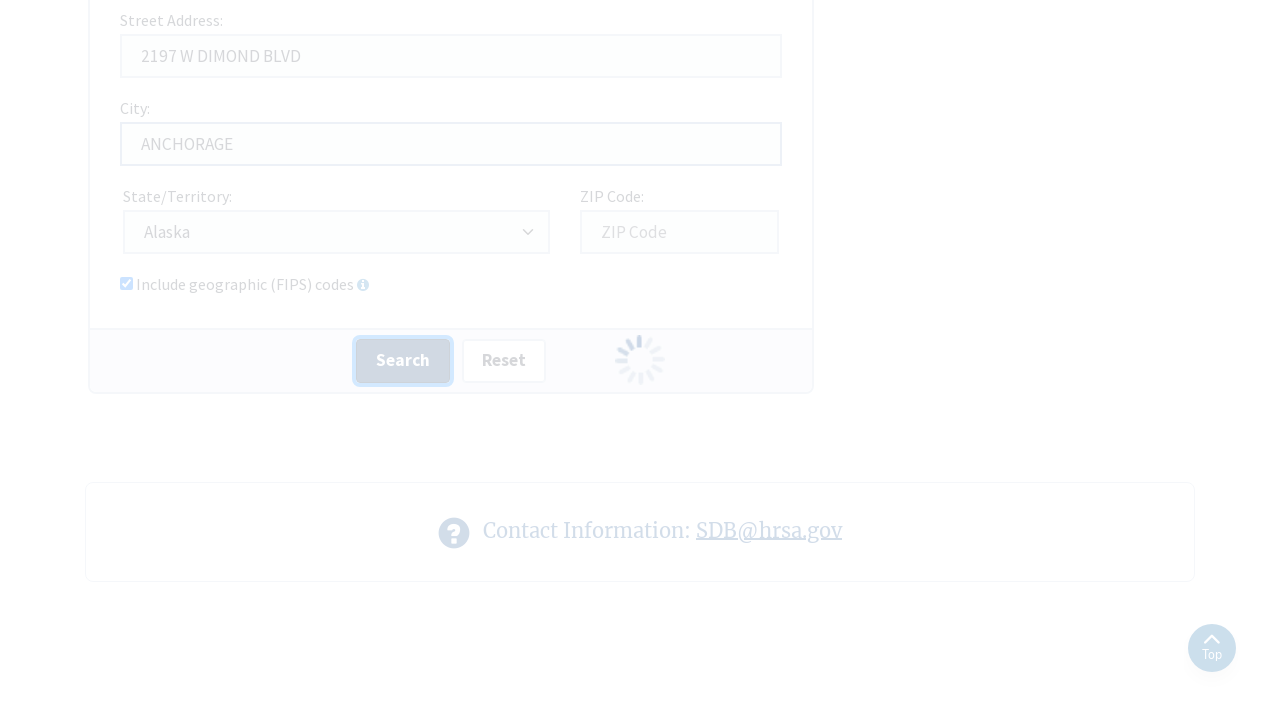

Search results loaded - Start Over button appeared
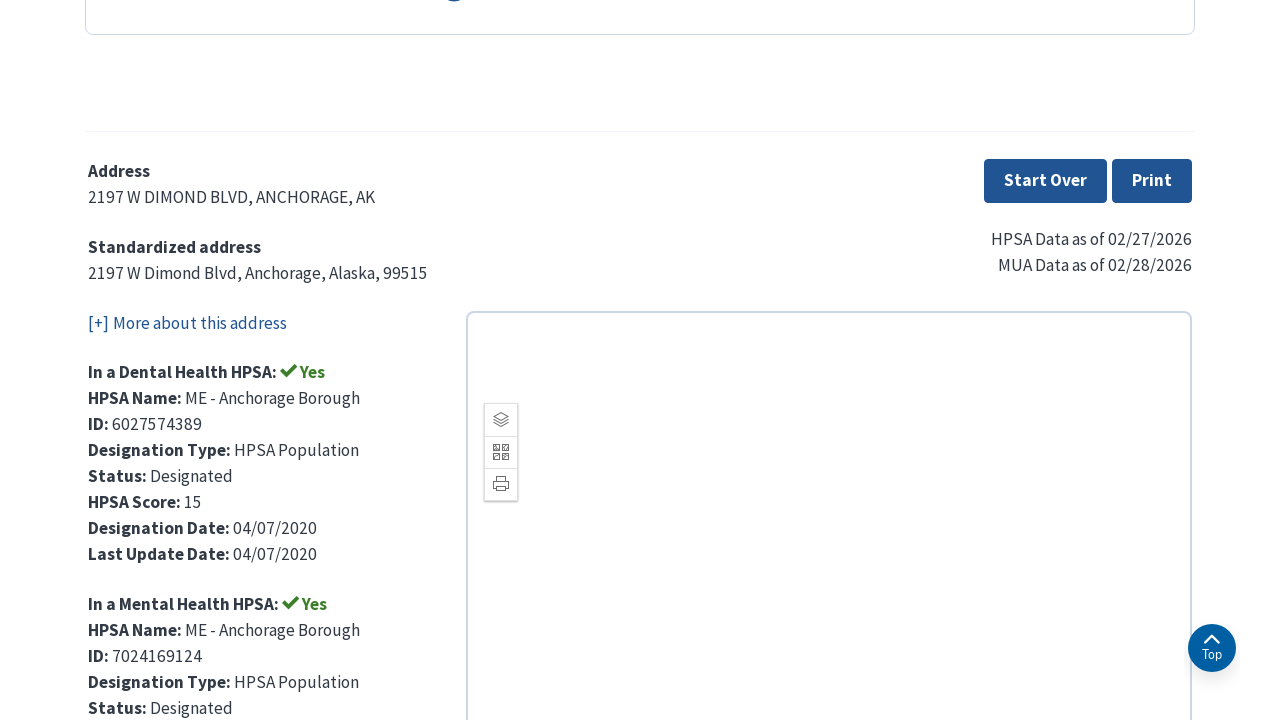

Result panel is now visible with shortage area data
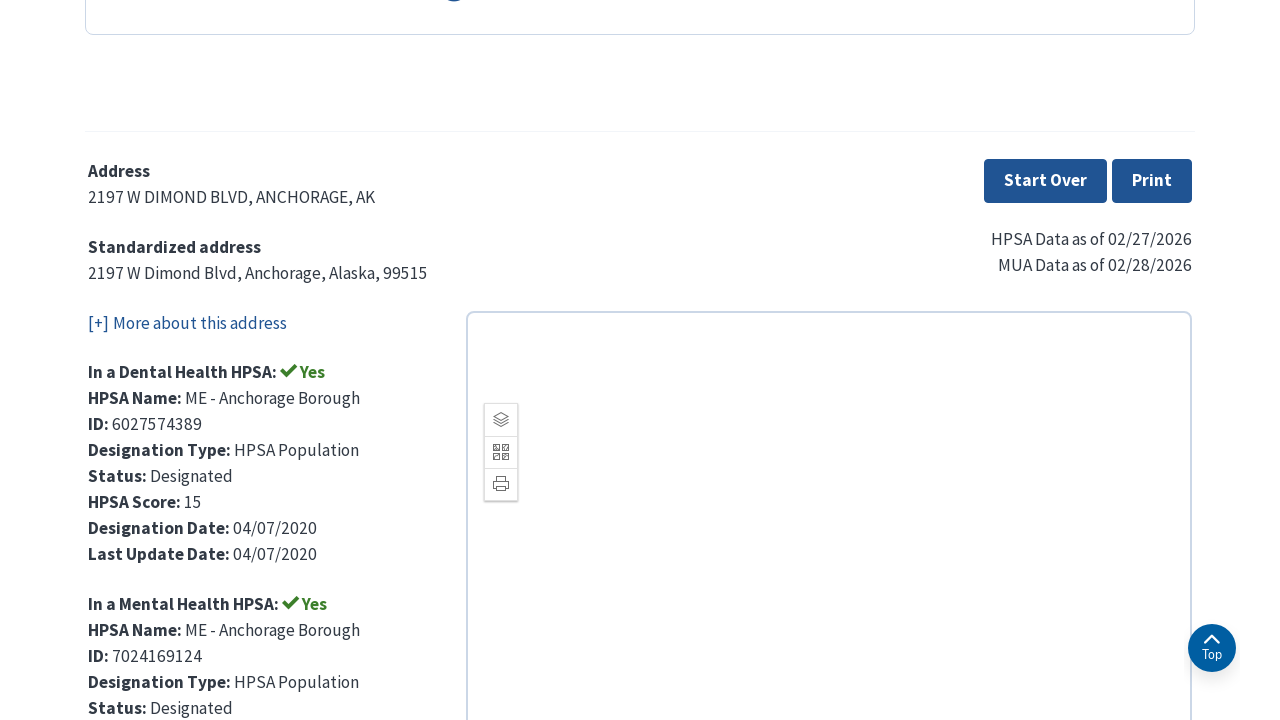

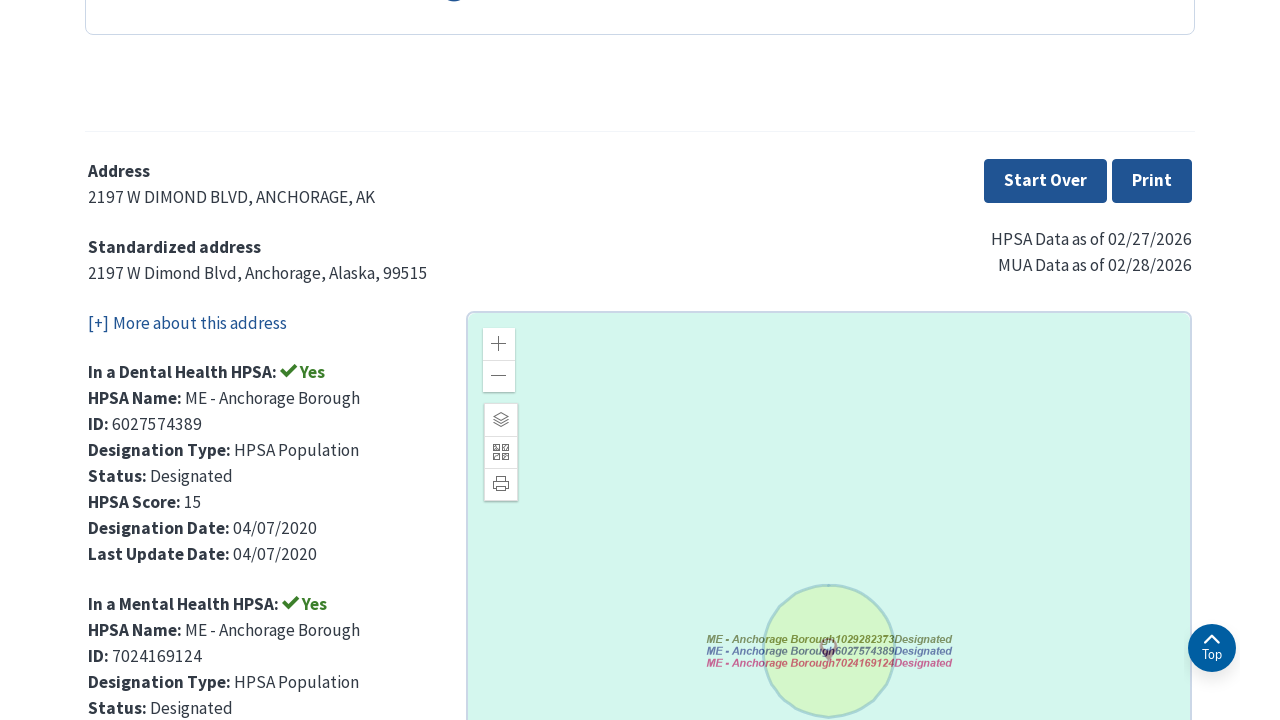